Tests the ParaBank user registration form by filling out all required fields including personal information, contact details, and account credentials, then submitting the form.

Starting URL: https://parabank.parasoft.com/parabank/register.htm

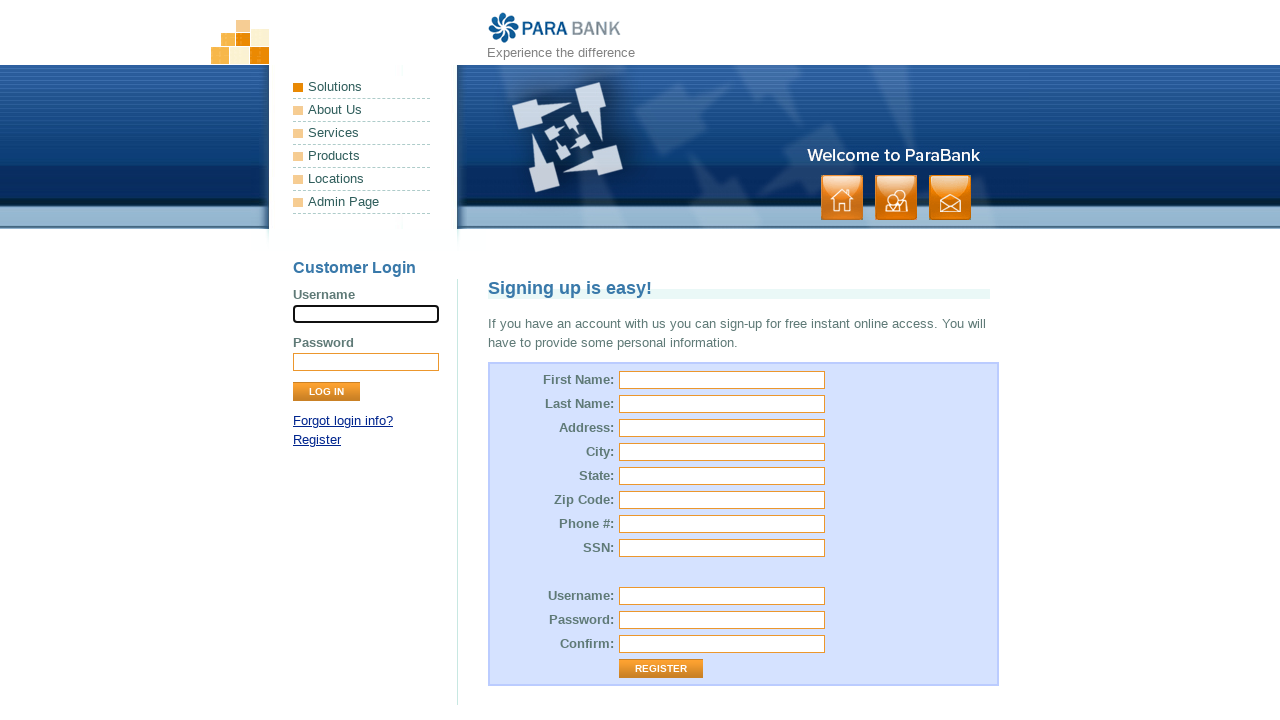

Filled first name field with 'Anna' on #customer\.firstName
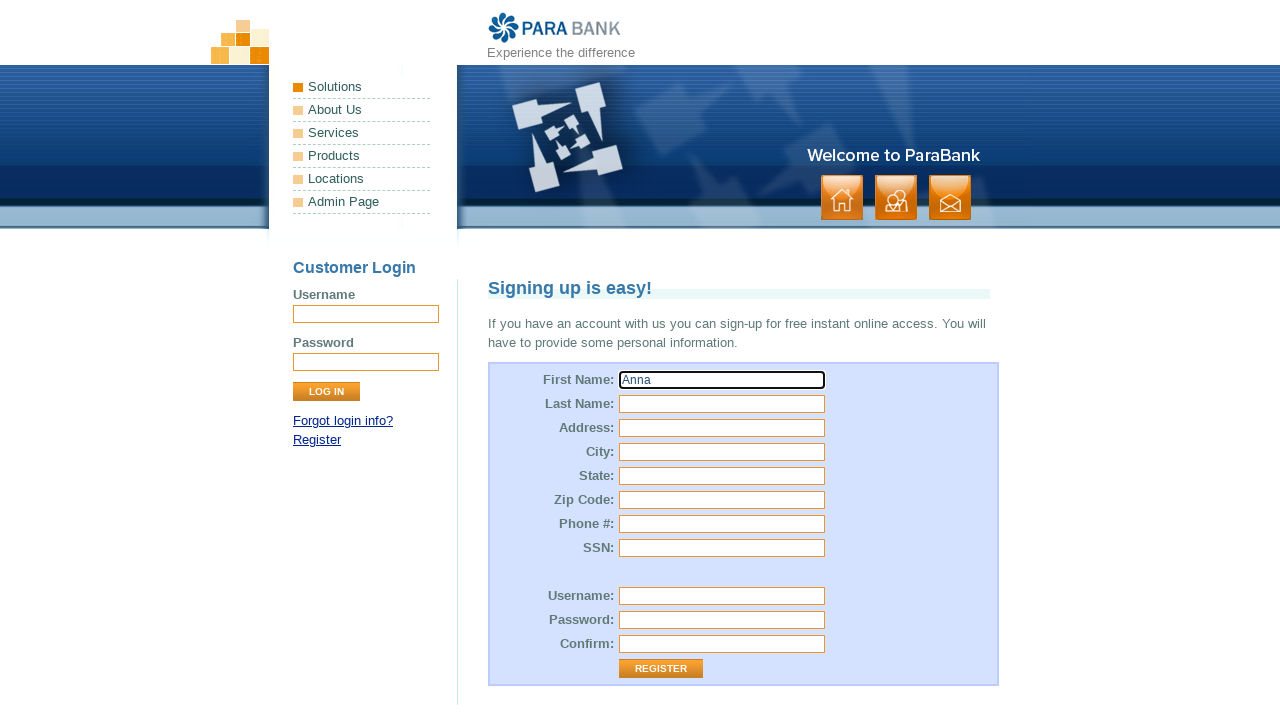

Filled last name field with 'Smith' on #customer\.lastName
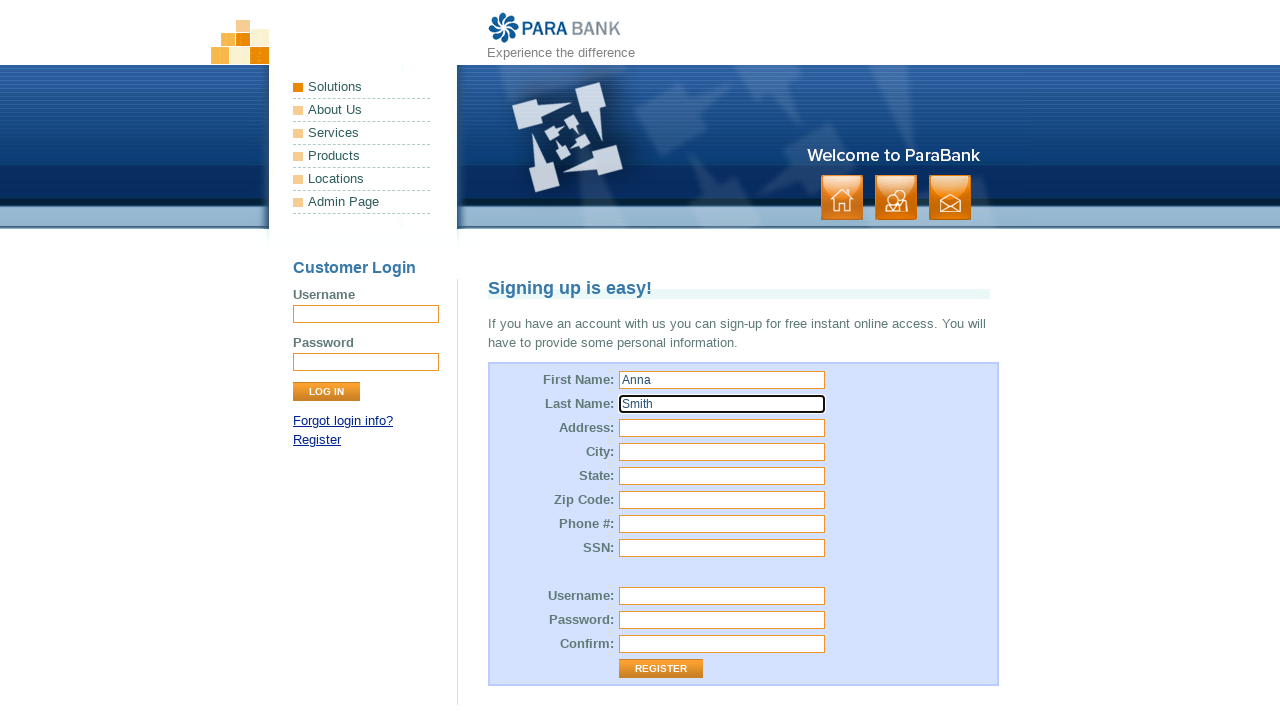

Filled city field with 'Asel town' on #customer\.address\.city
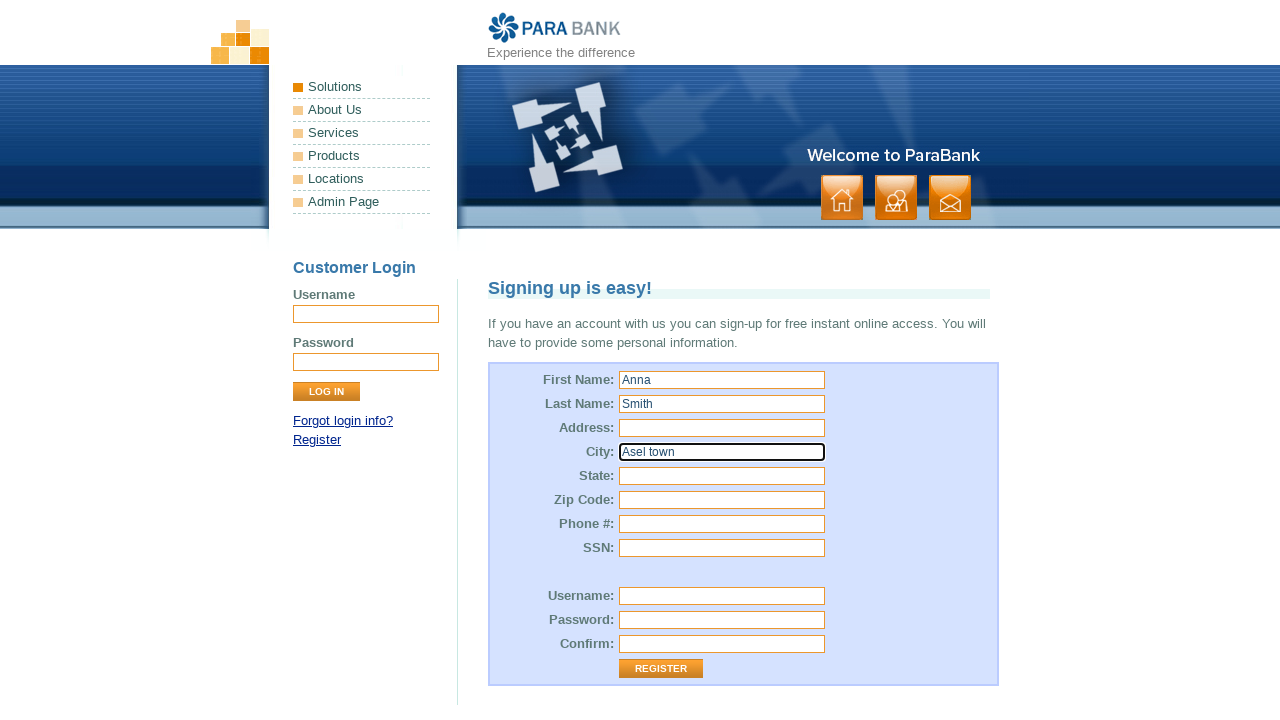

Filled state field with 'Tx' on #customer\.address\.state
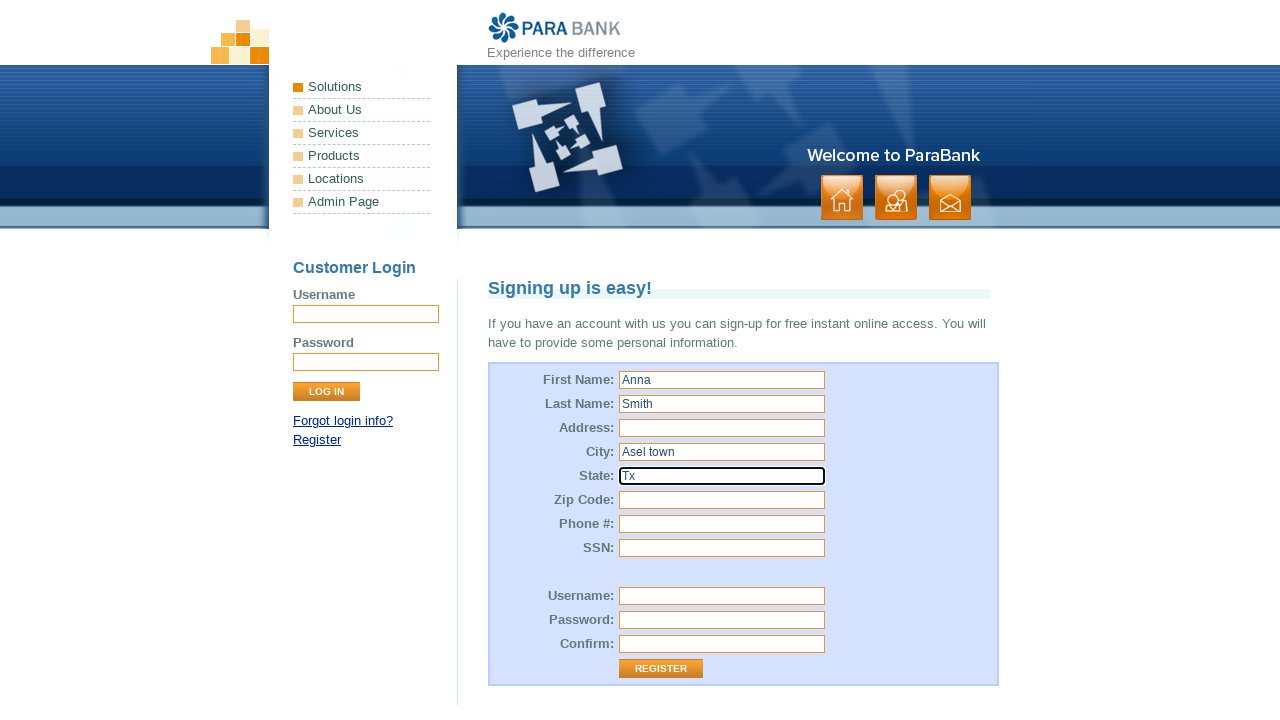

Filled phone number field with '2787676522' on #customer\.phoneNumber
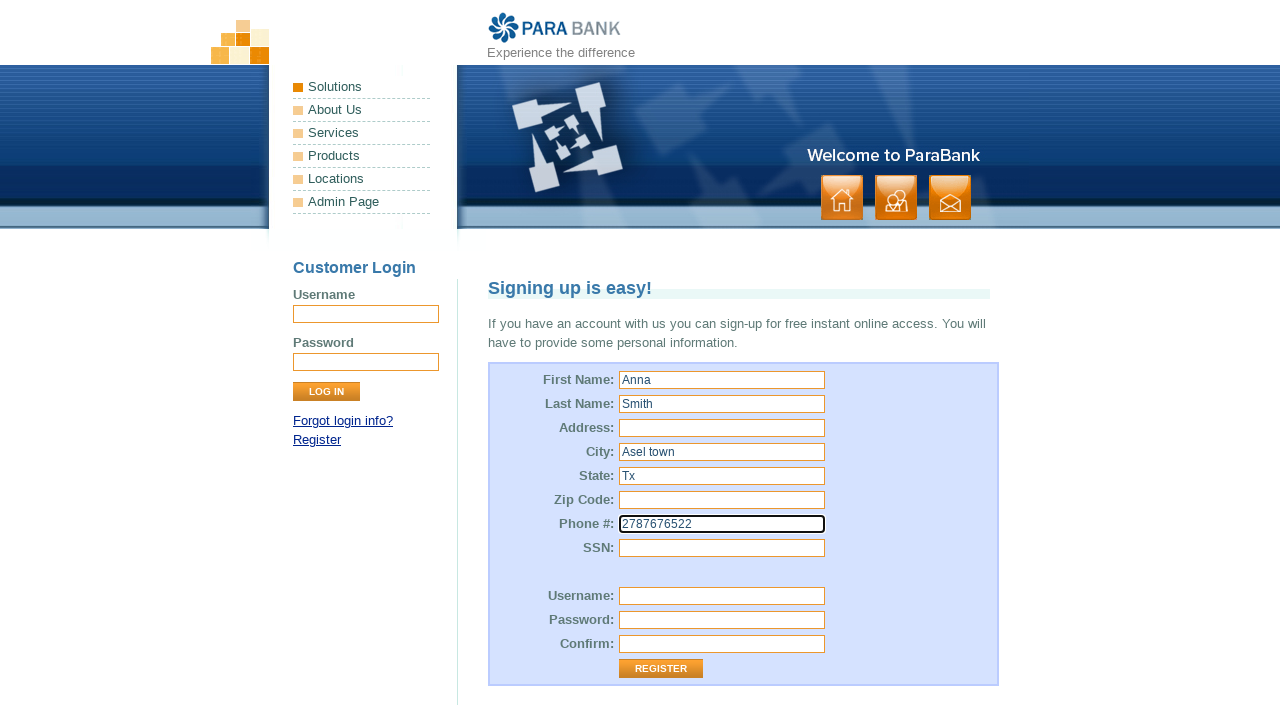

Filled SSN field with '222999110' on #customer\.ssn
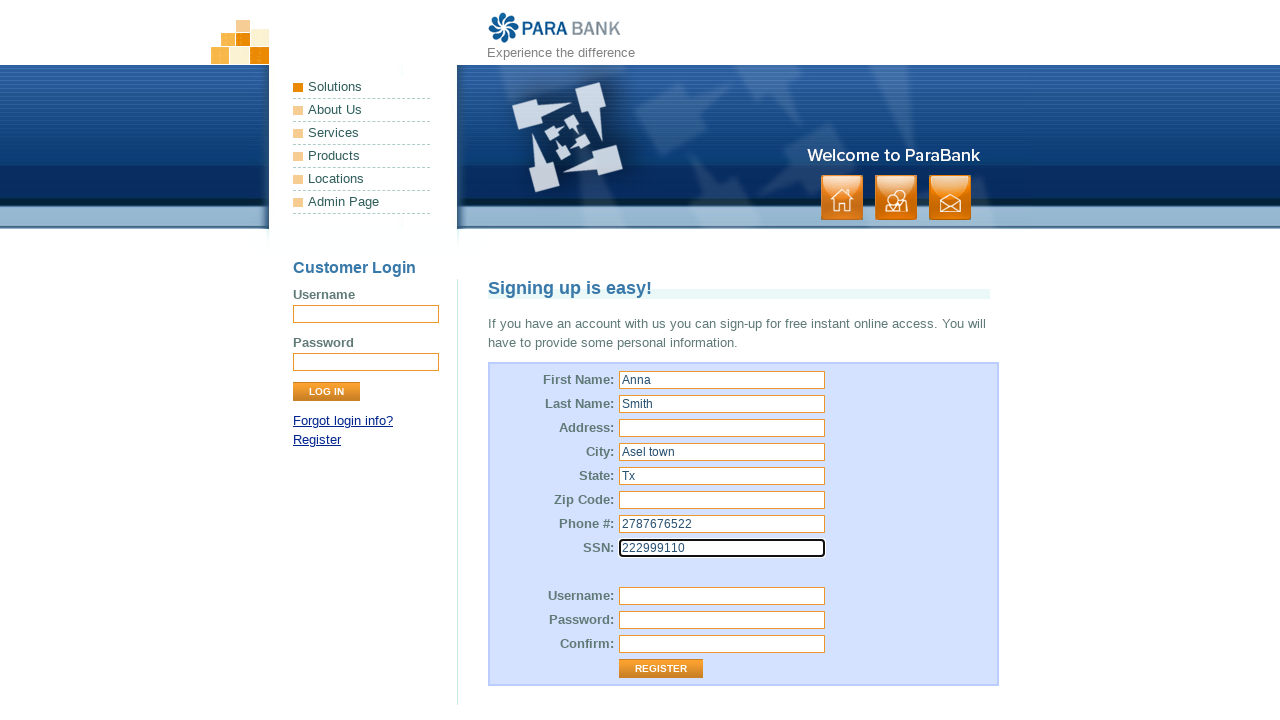

Filled username field with 'TestUser847' on #customer\.username
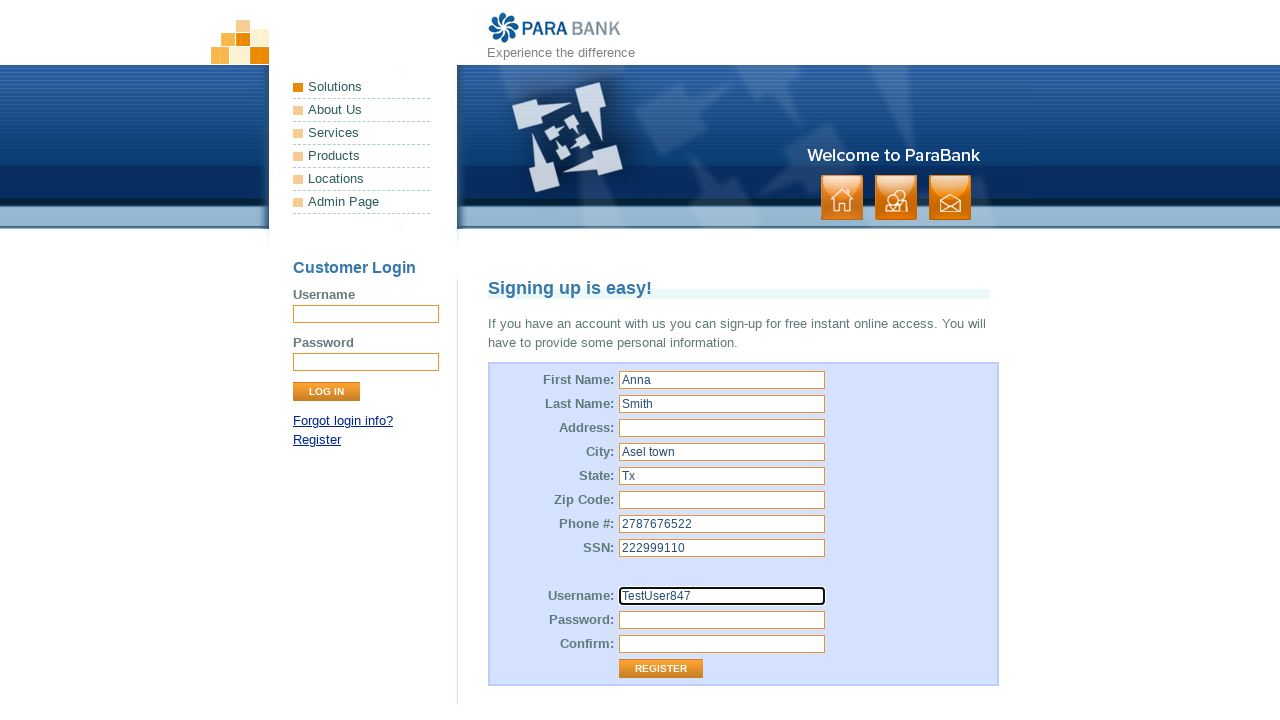

Filled password field with 'SecurePass99' on #customer\.password
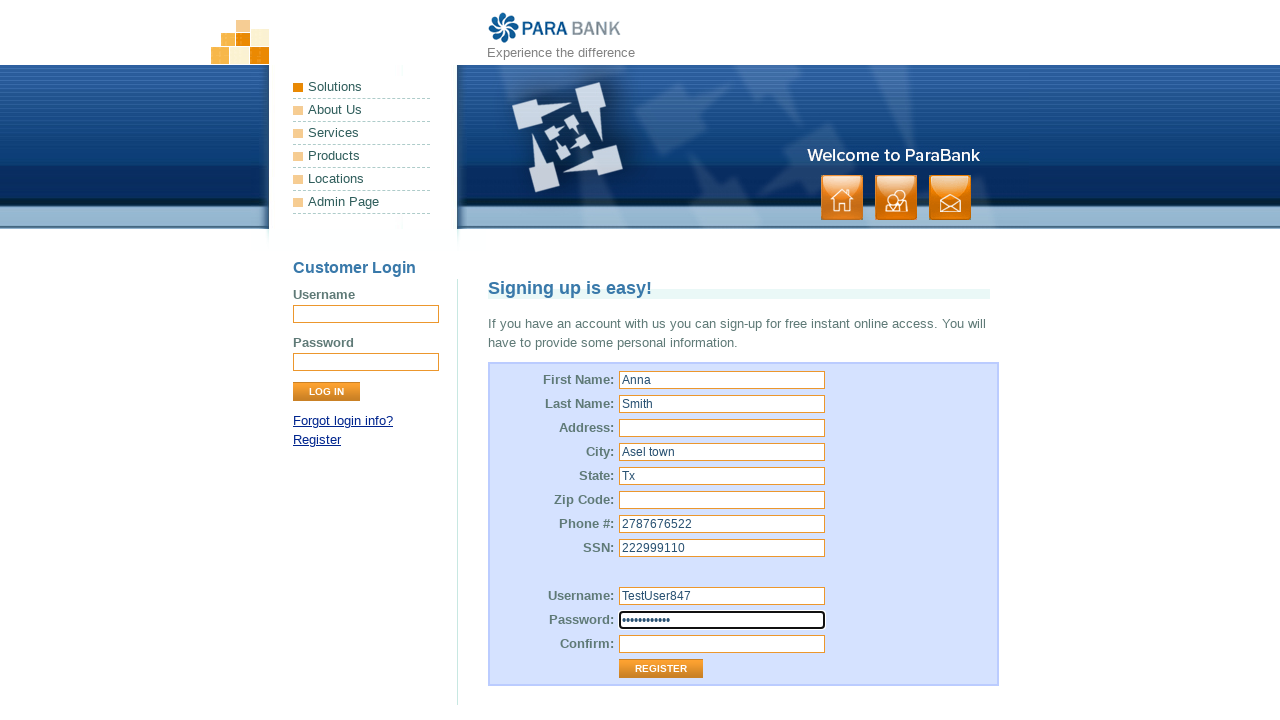

Filled repeated password field with 'SecurePass99' on #repeatedPassword
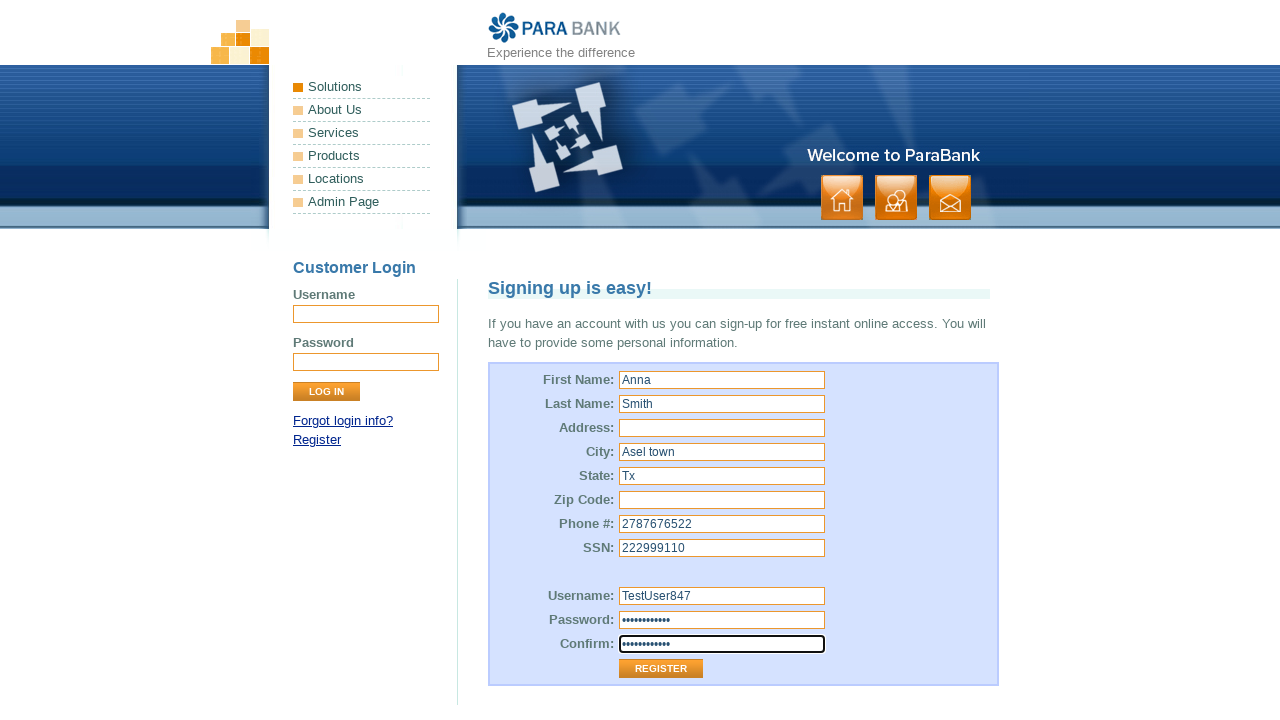

Clicked register button to submit the form at (896, 198) on .button
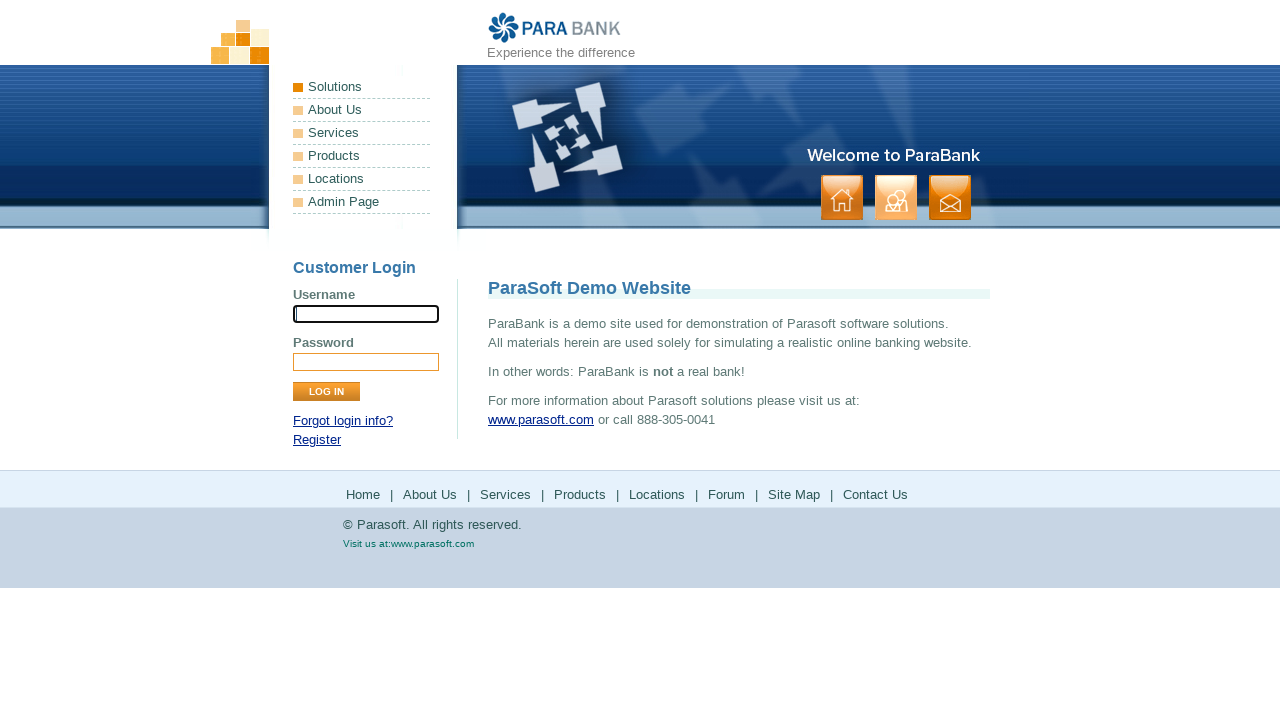

Registration form submitted and page loaded successfully
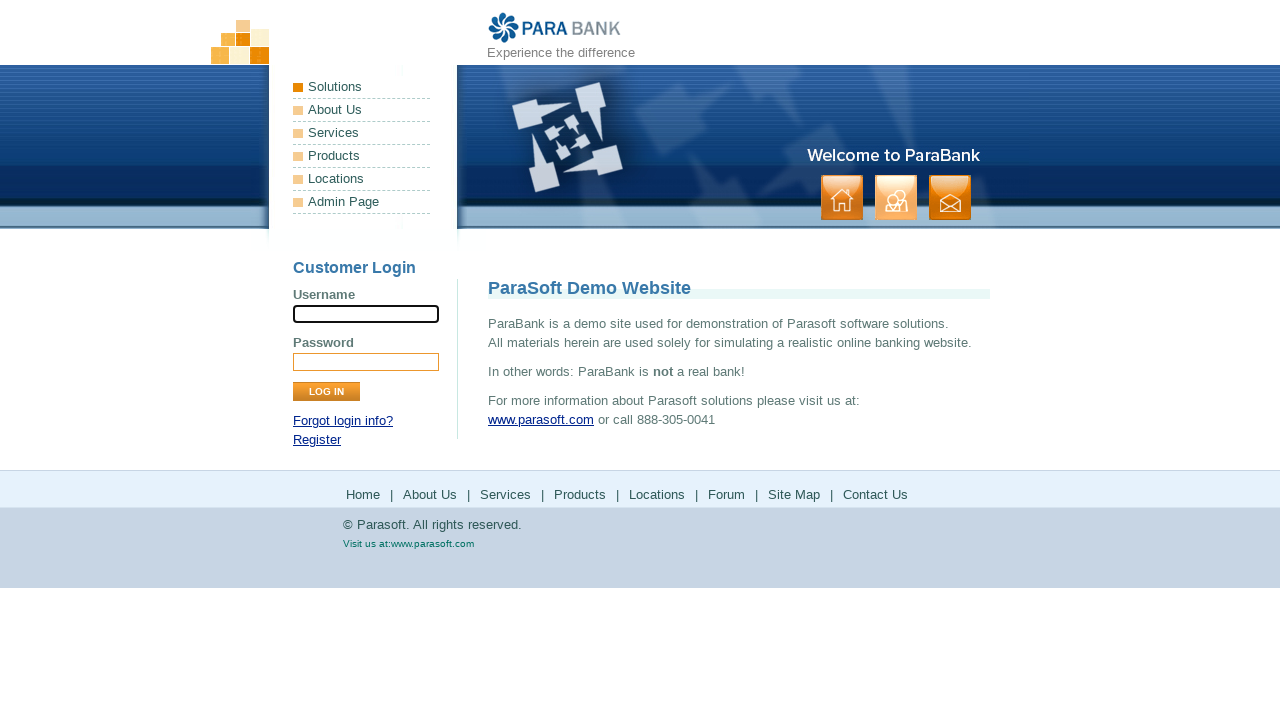

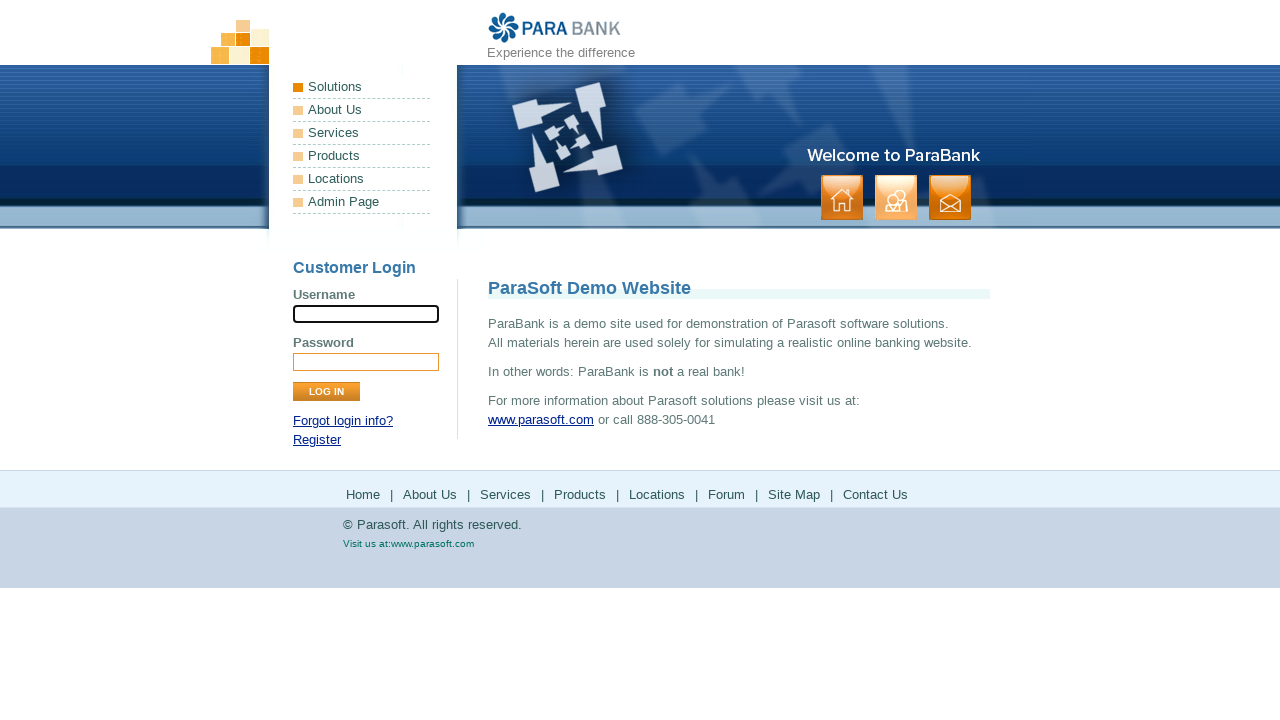